Calculates the sum of two numbers displayed on the page and selects the result from a dropdown menu before submitting

Starting URL: http://suninjuly.github.io/selects1.html

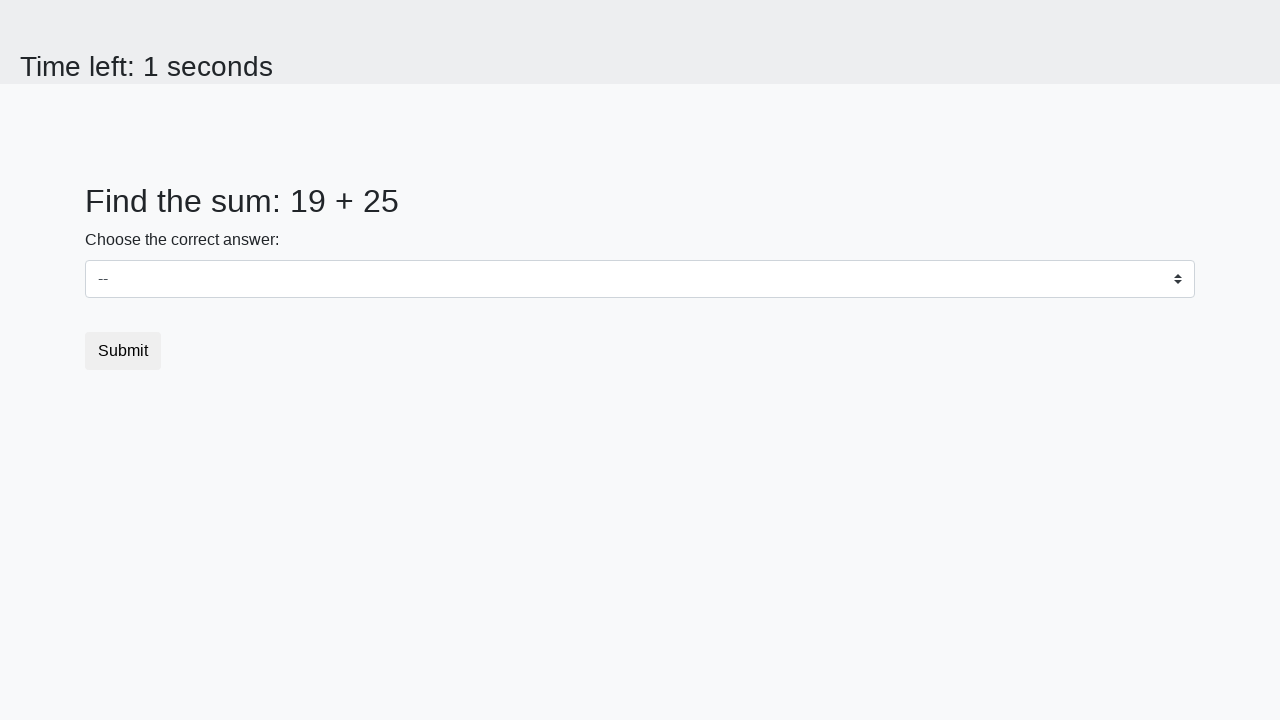

Located first number element
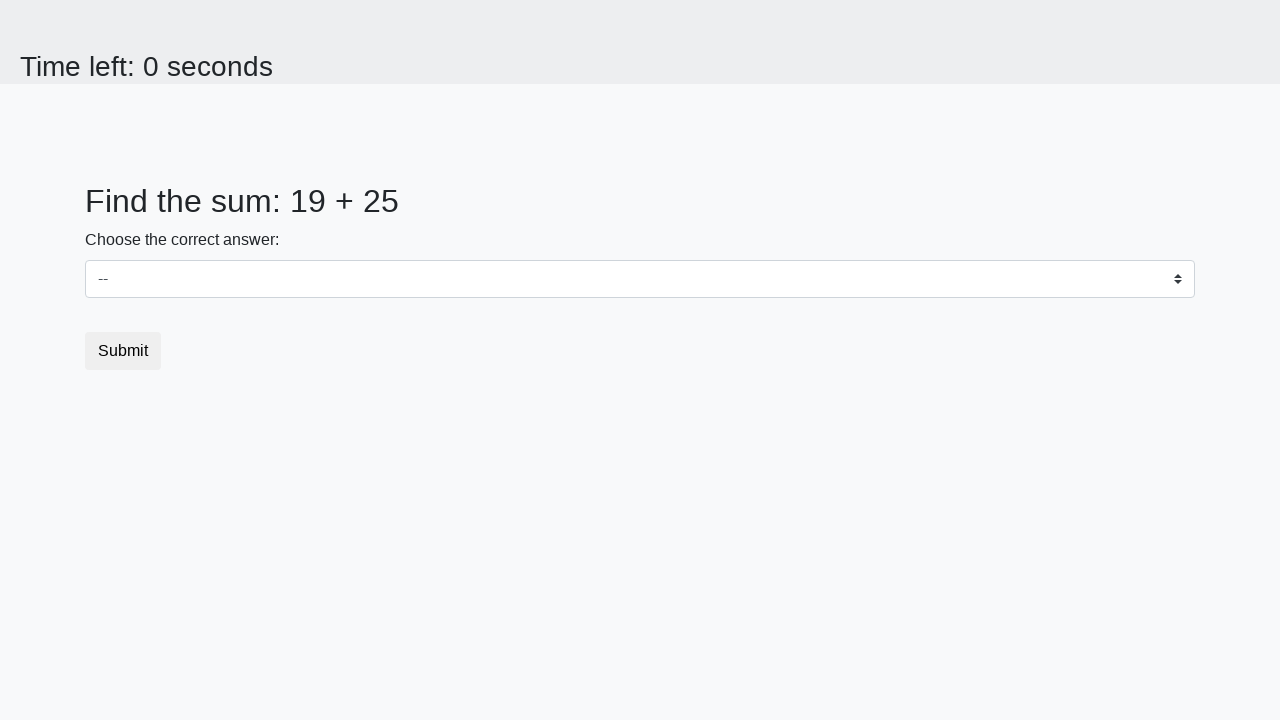

Extracted first number: 19
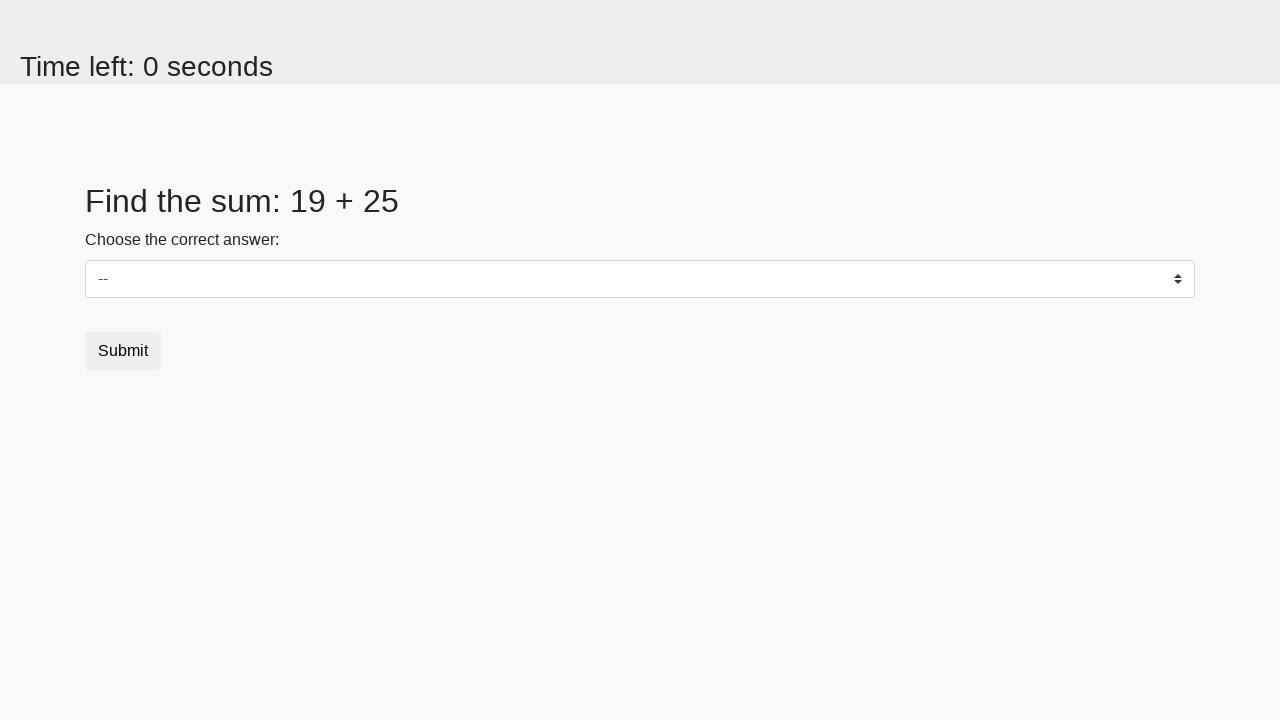

Located second number element
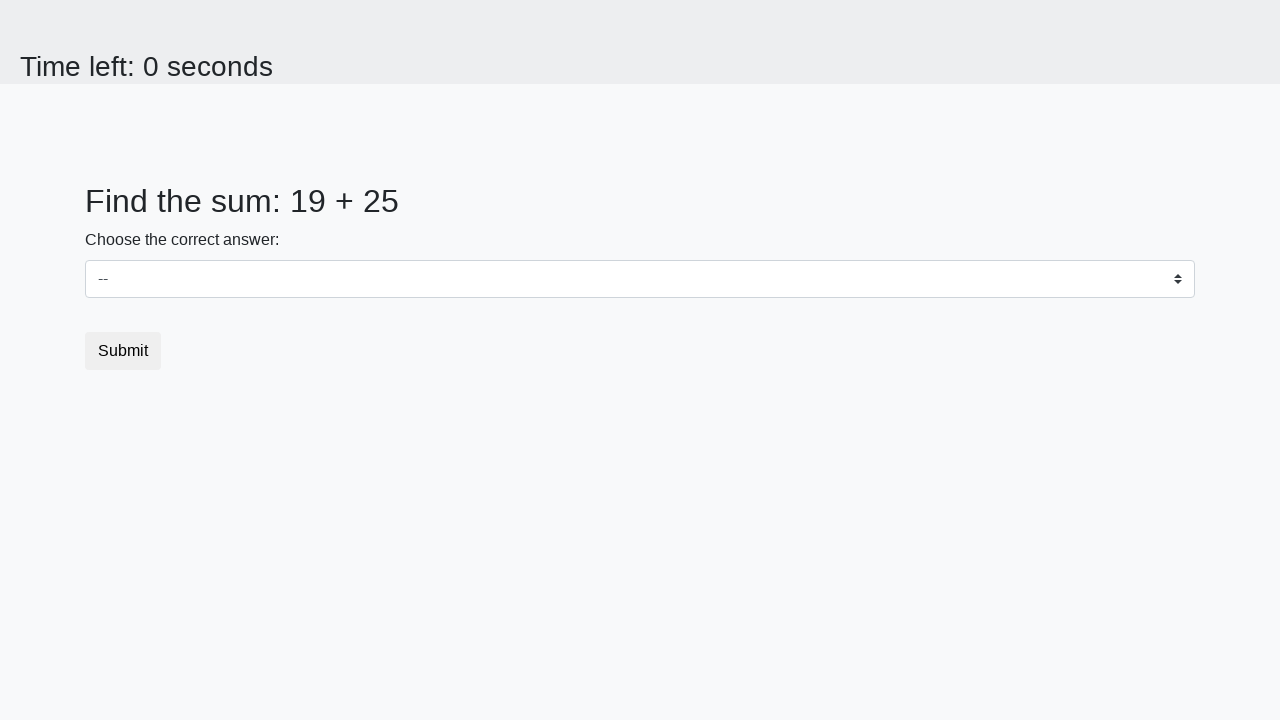

Extracted second number: 25
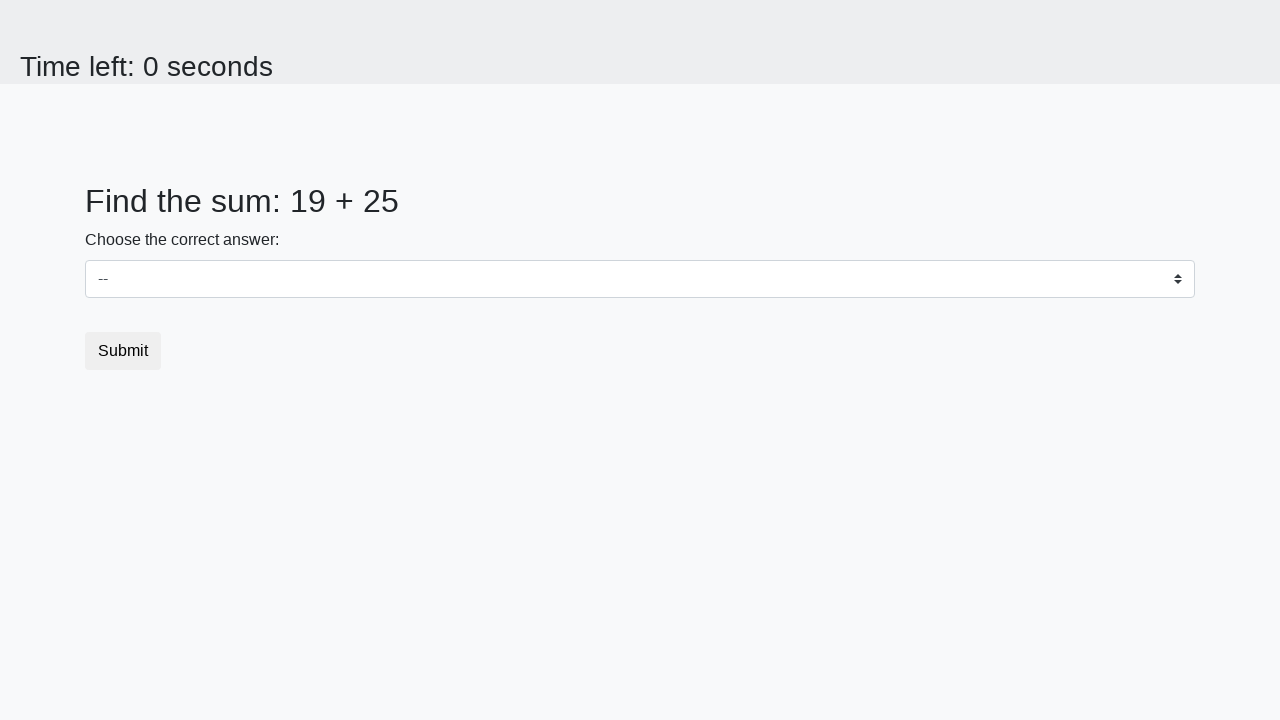

Calculated sum: 19 + 25 = 44
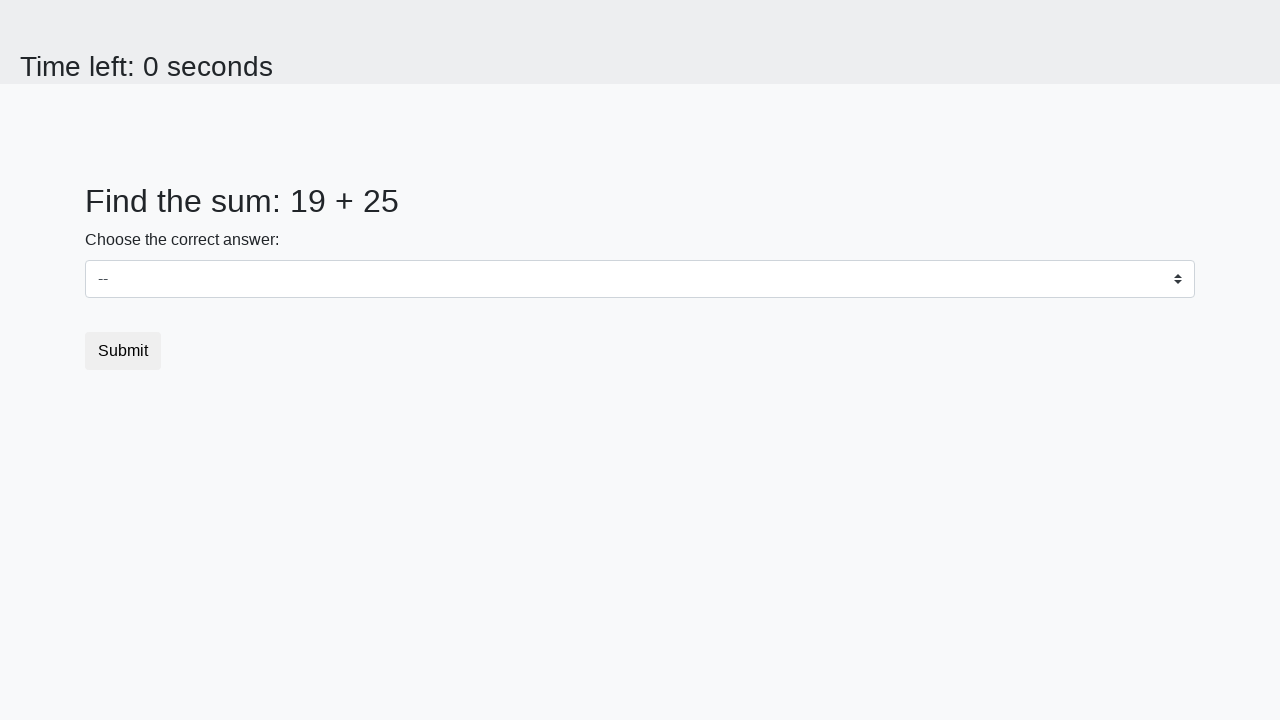

Selected dropdown option with value 44 on #dropdown
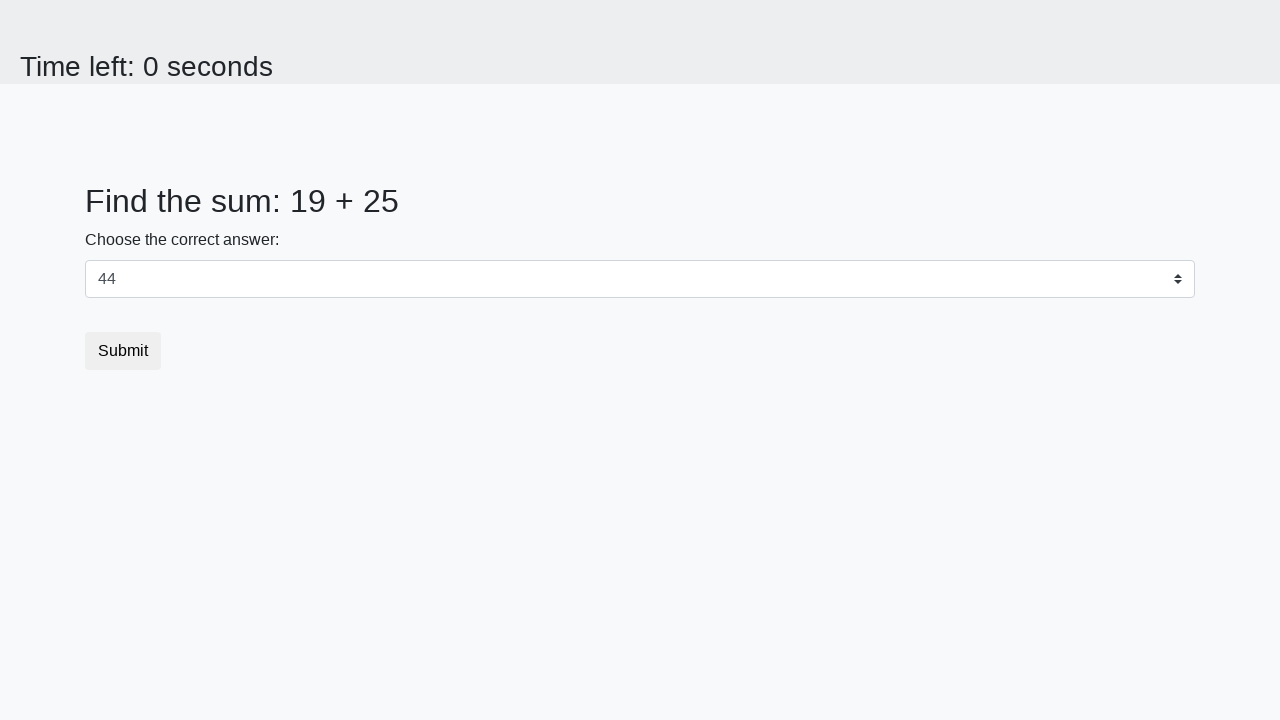

Clicked submit button at (123, 351) on [class="btn btn-default"]
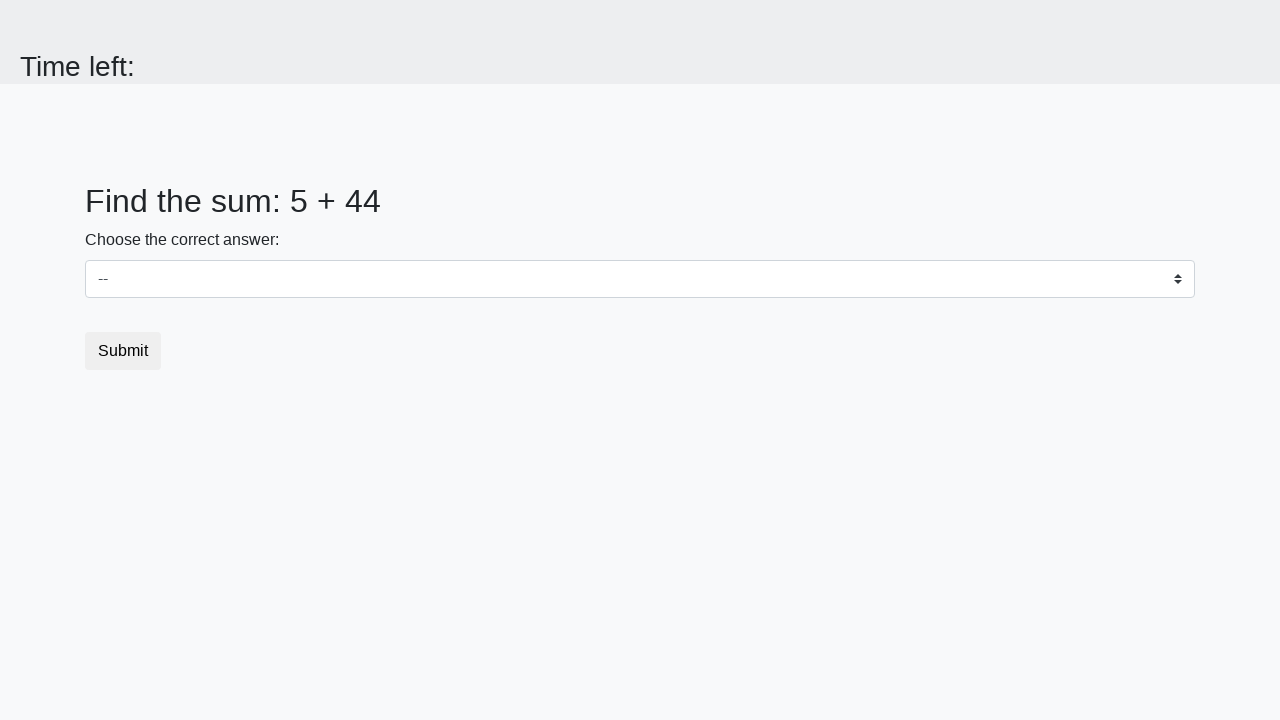

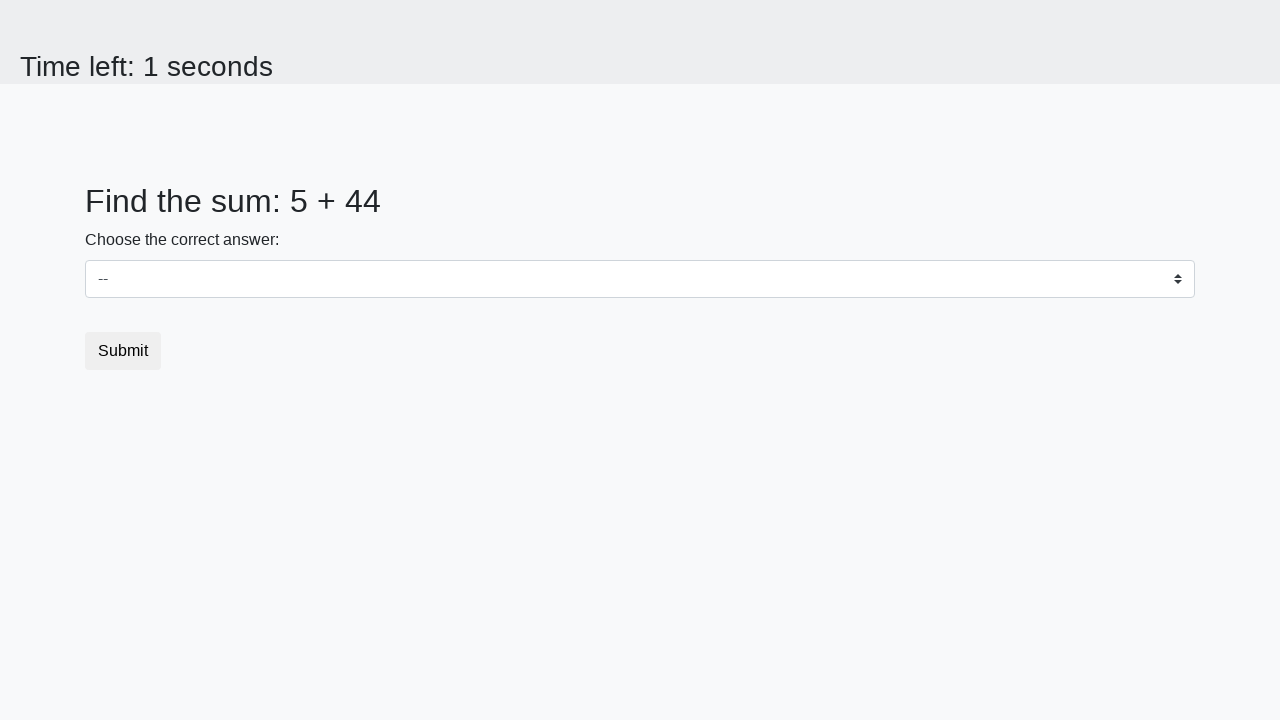